Tests checkbox interaction by navigating to checkboxes page and clicking on two checkboxes

Starting URL: https://the-internet.herokuapp.com/

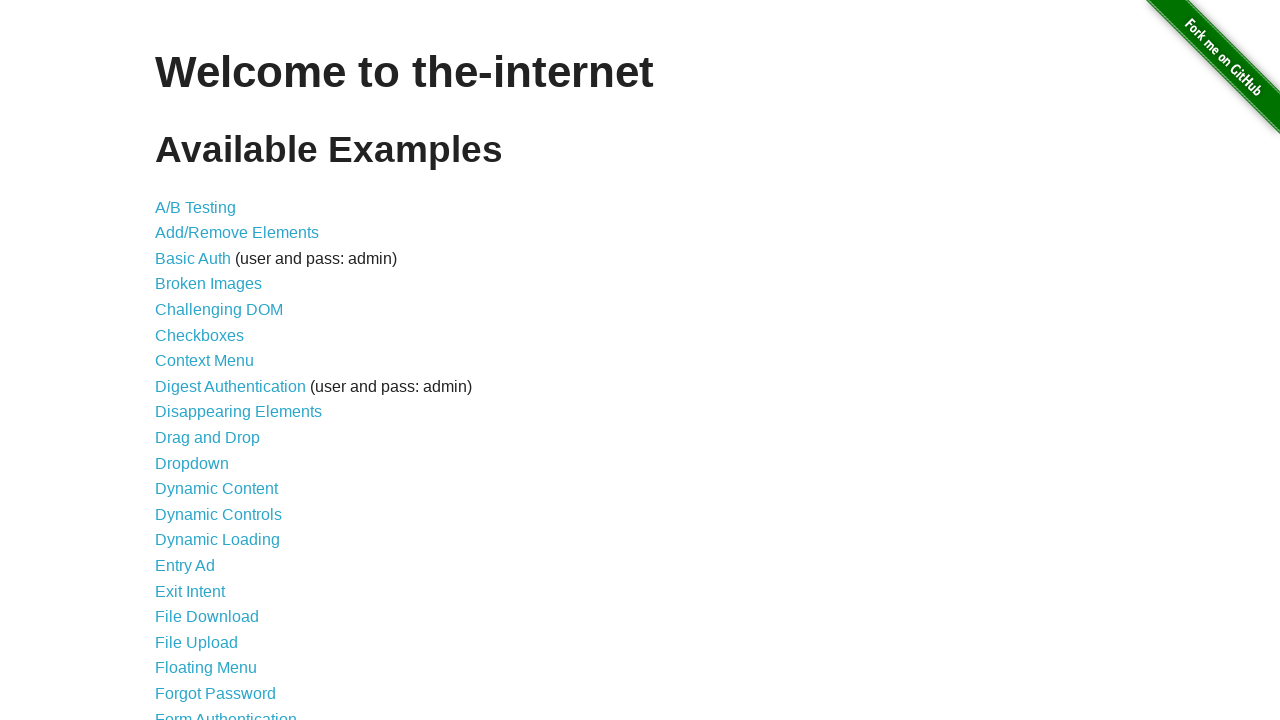

Clicked on checkboxes link at (200, 335) on #content > ul > li:nth-child(6) > a
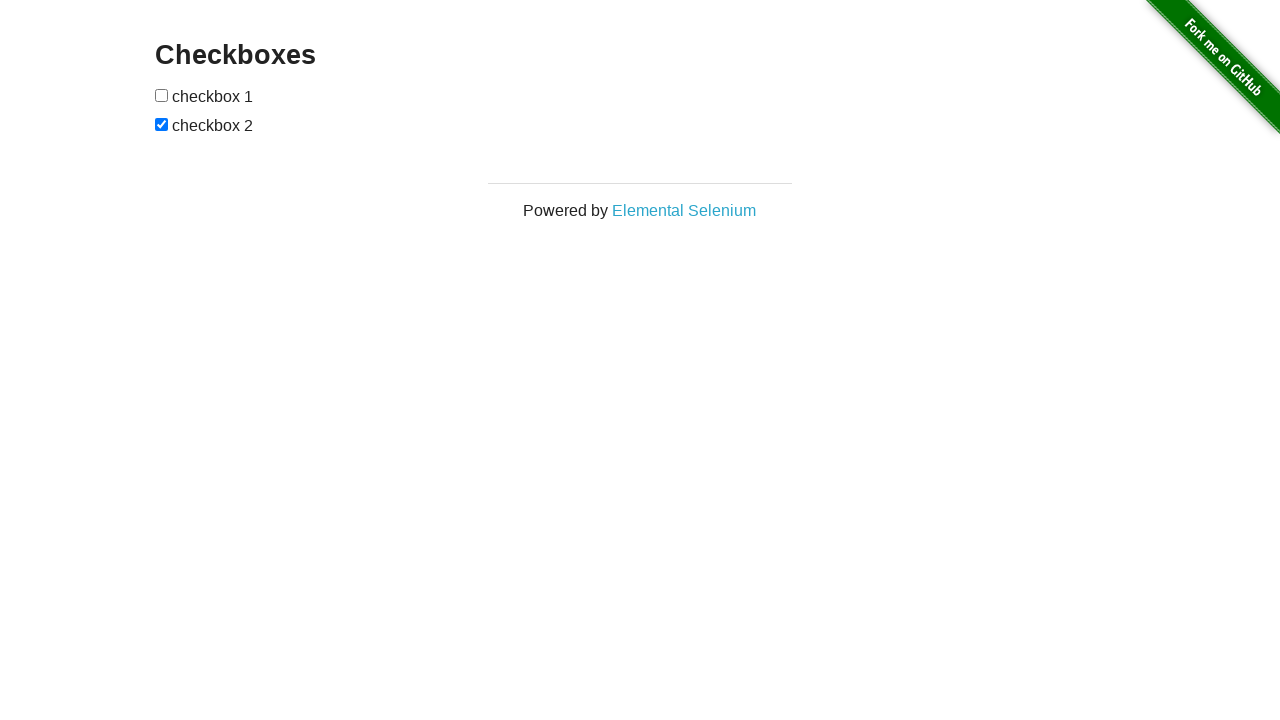

Checkboxes page loaded
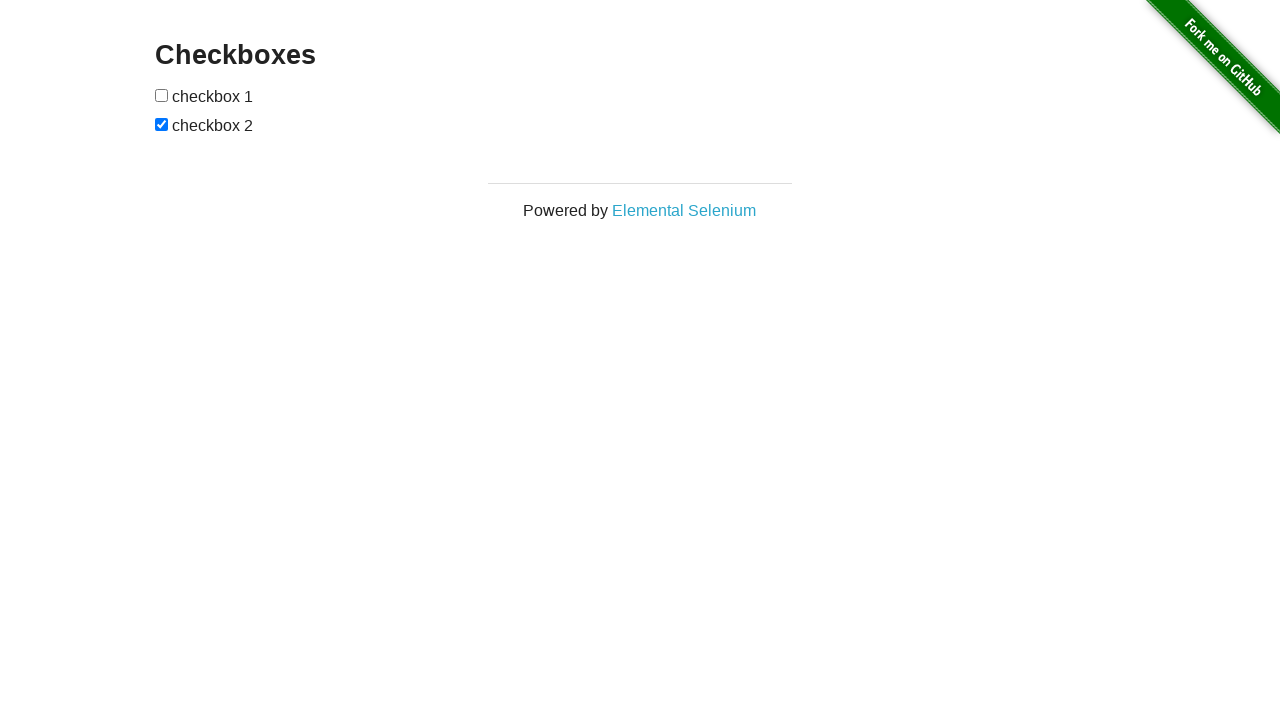

Clicked on first checkbox at (162, 95) on #checkboxes > input[type=checkbox]:nth-child(1)
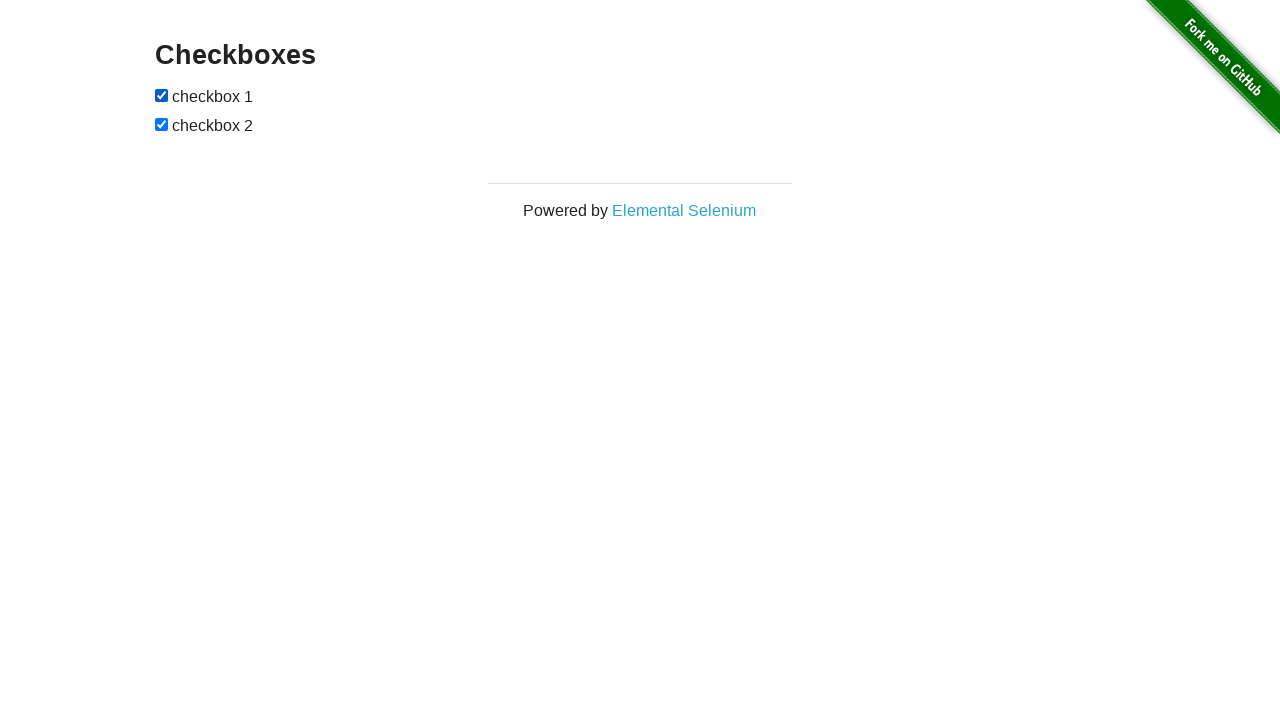

Clicked on second checkbox at (162, 124) on #checkboxes > input[type=checkbox]:nth-child(3)
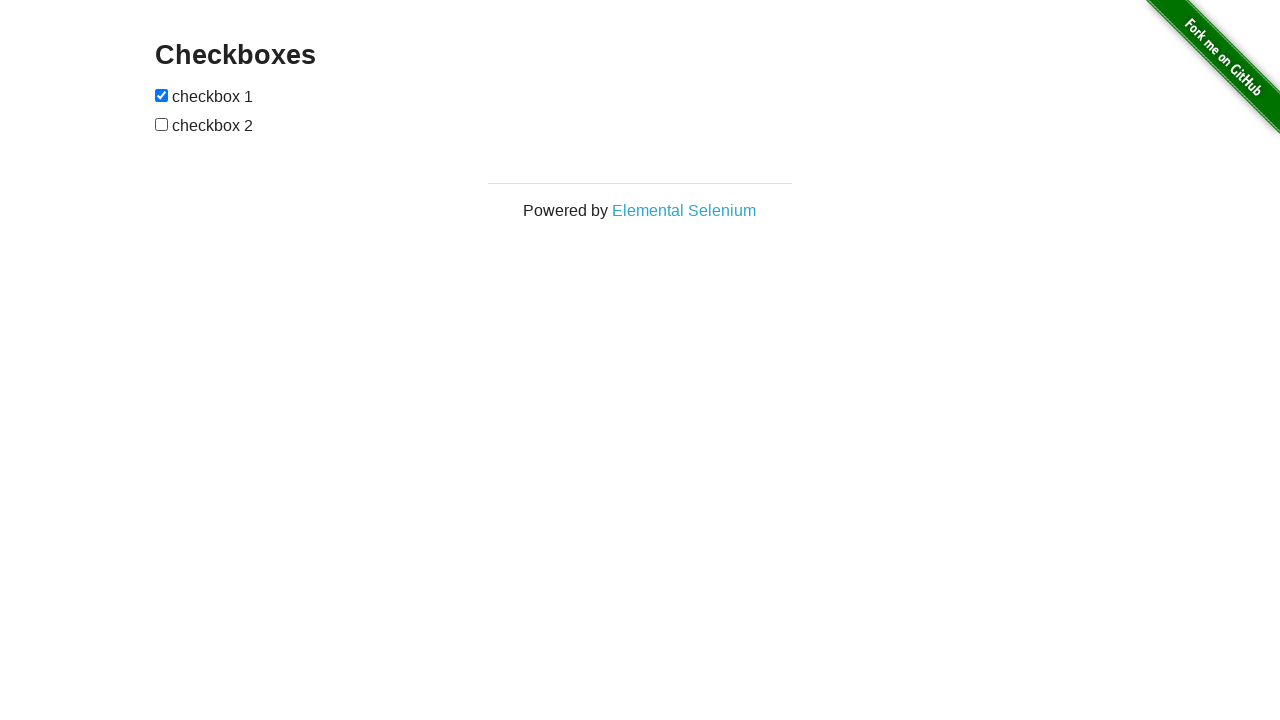

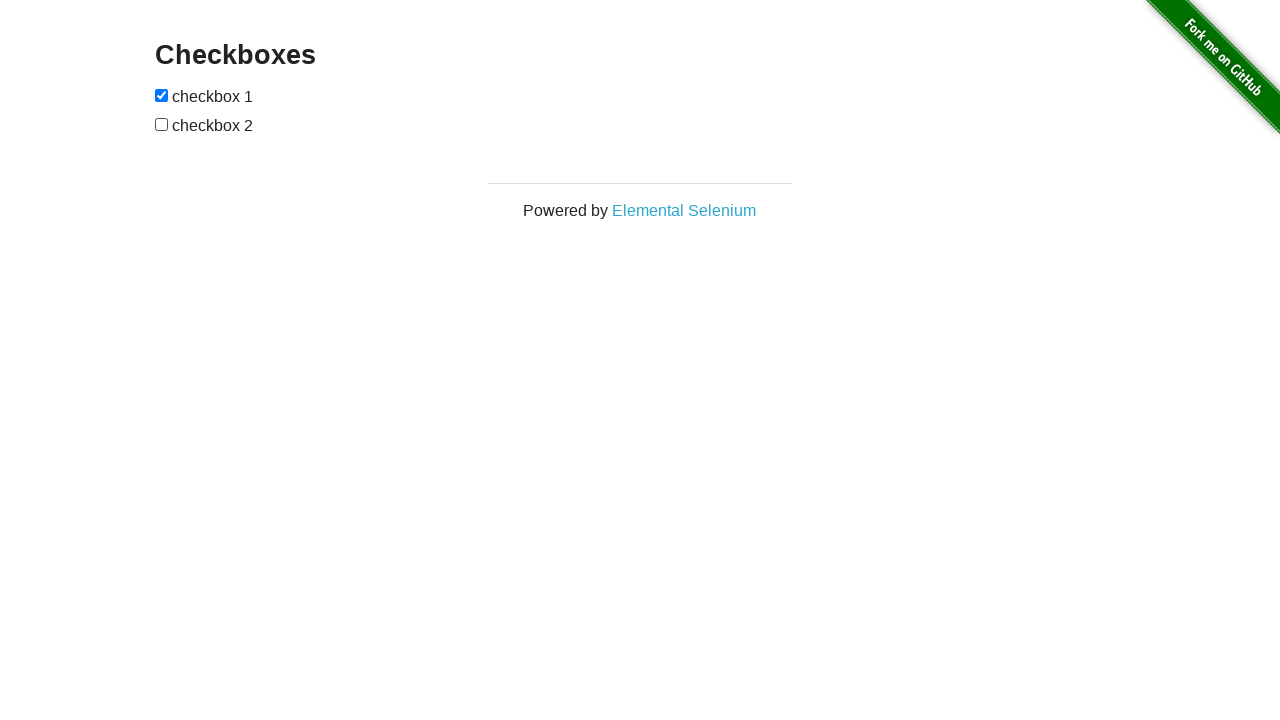